Navigates to the Korean Meteorological Administration city weather observation page and verifies that the weather data table is loaded and displays city weather information.

Starting URL: https://www.weather.go.kr/w/obs-climate/land/city-obs.do

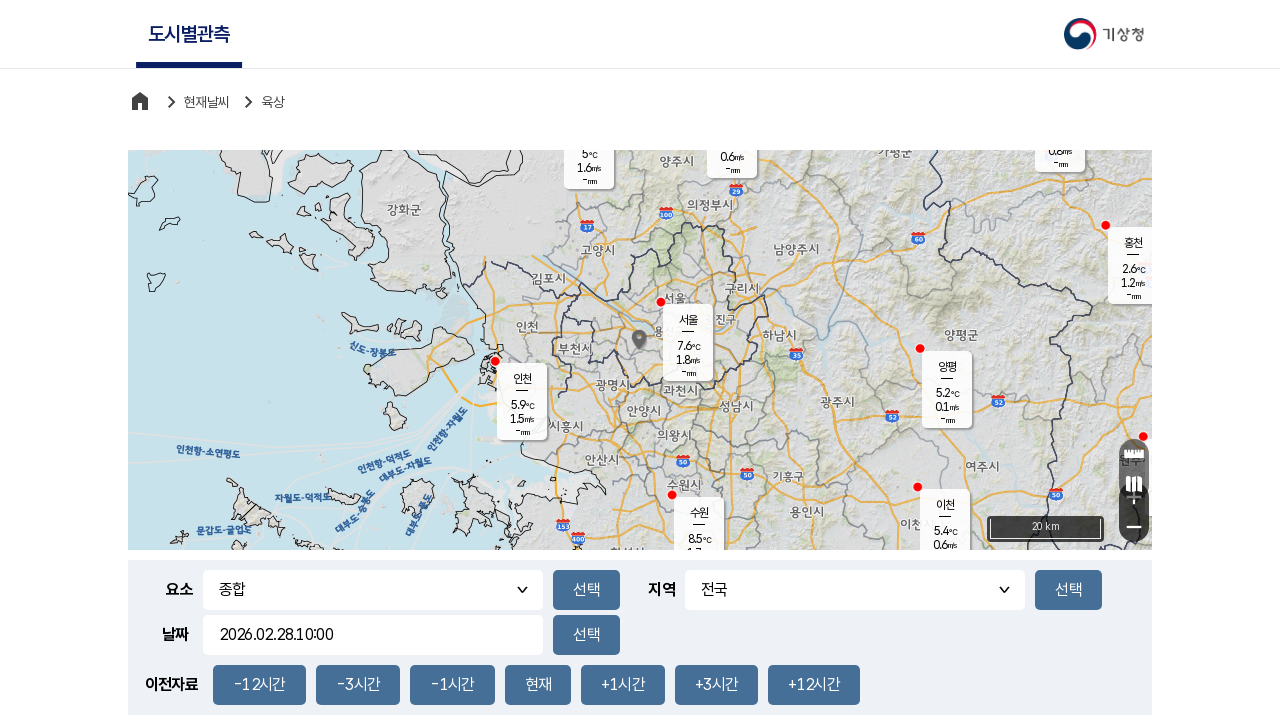

Navigated to Korean Meteorological Administration city weather observation page
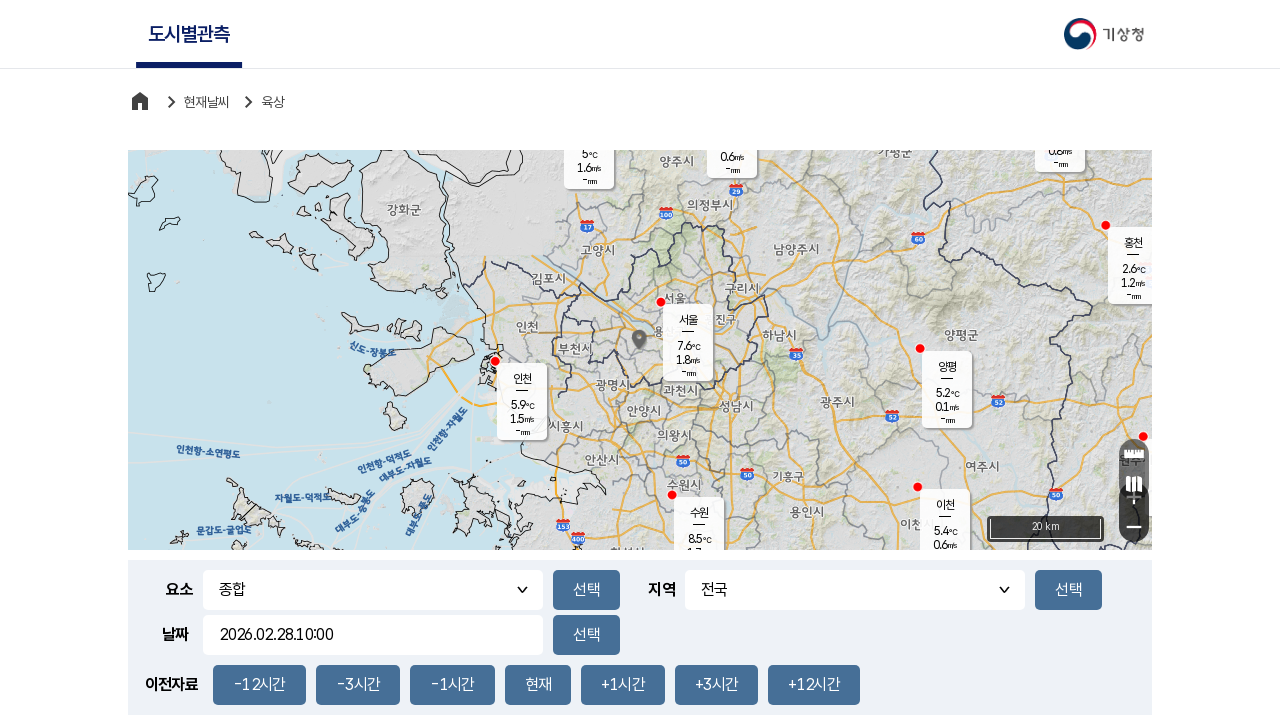

Weather data table loaded with table rows
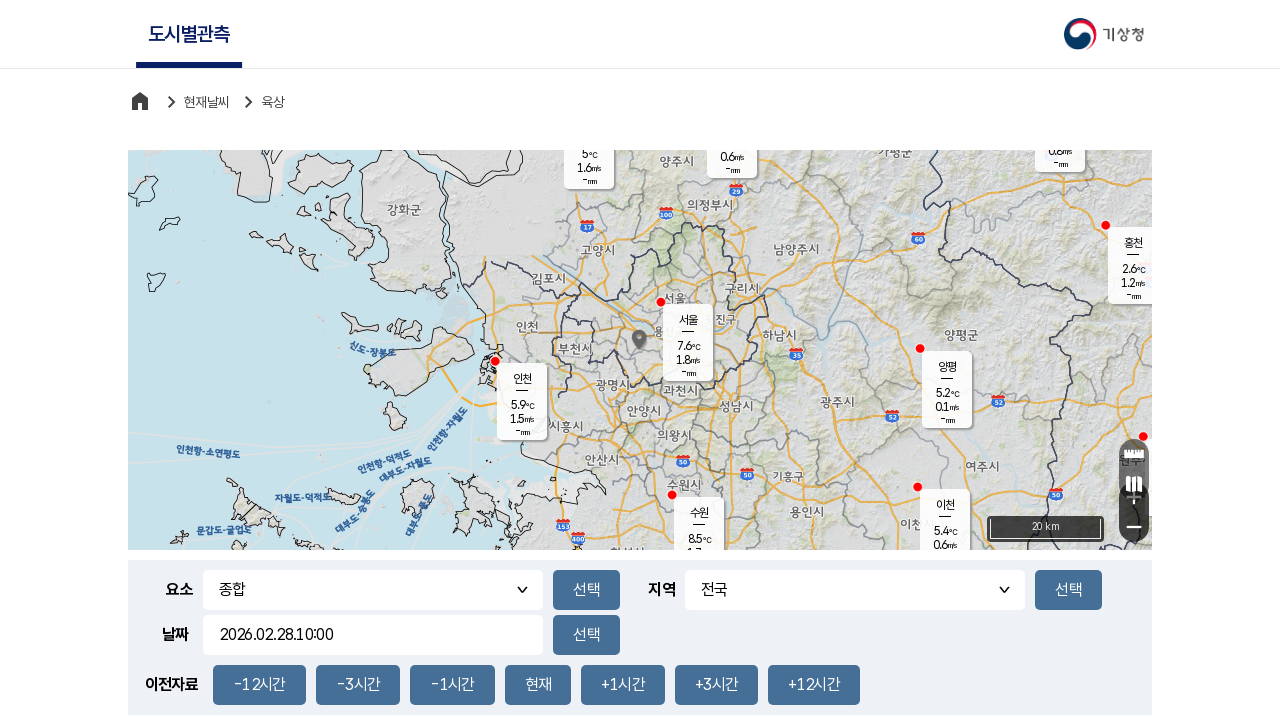

Verified city weather information links are present in table
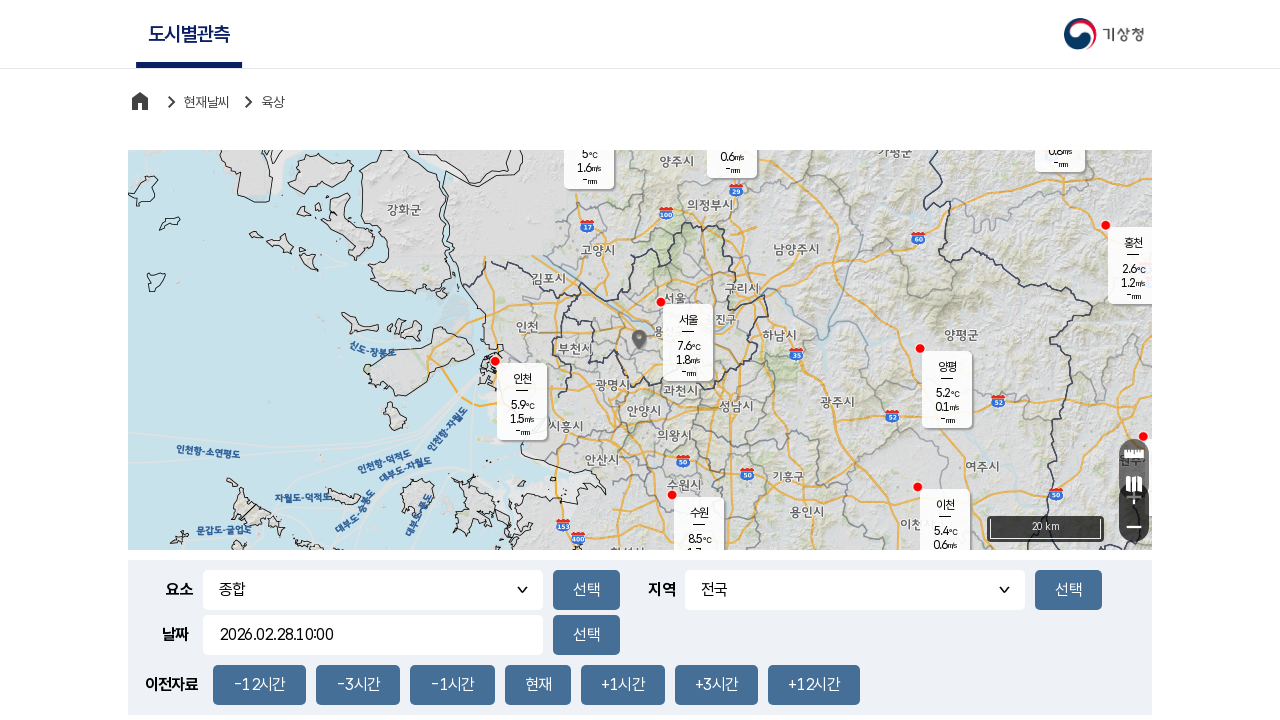

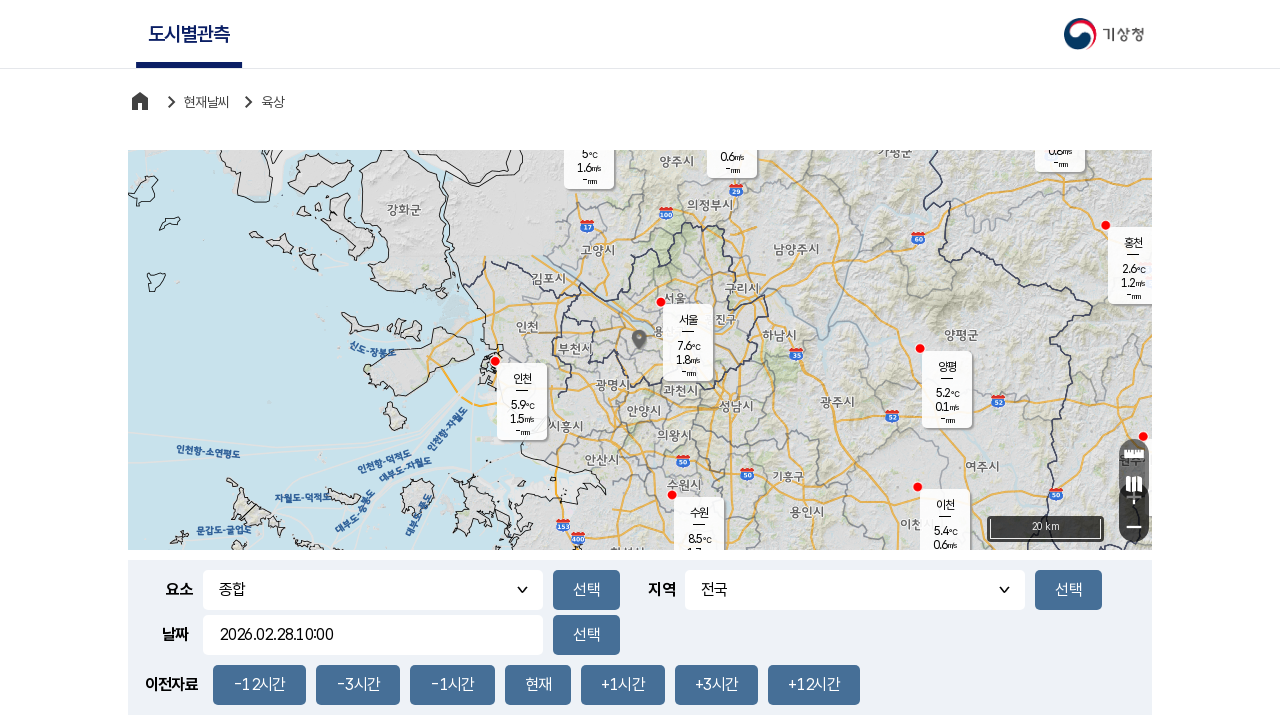